Tests filtering to display all todo items regardless of completion status

Starting URL: https://demo.playwright.dev/todomvc

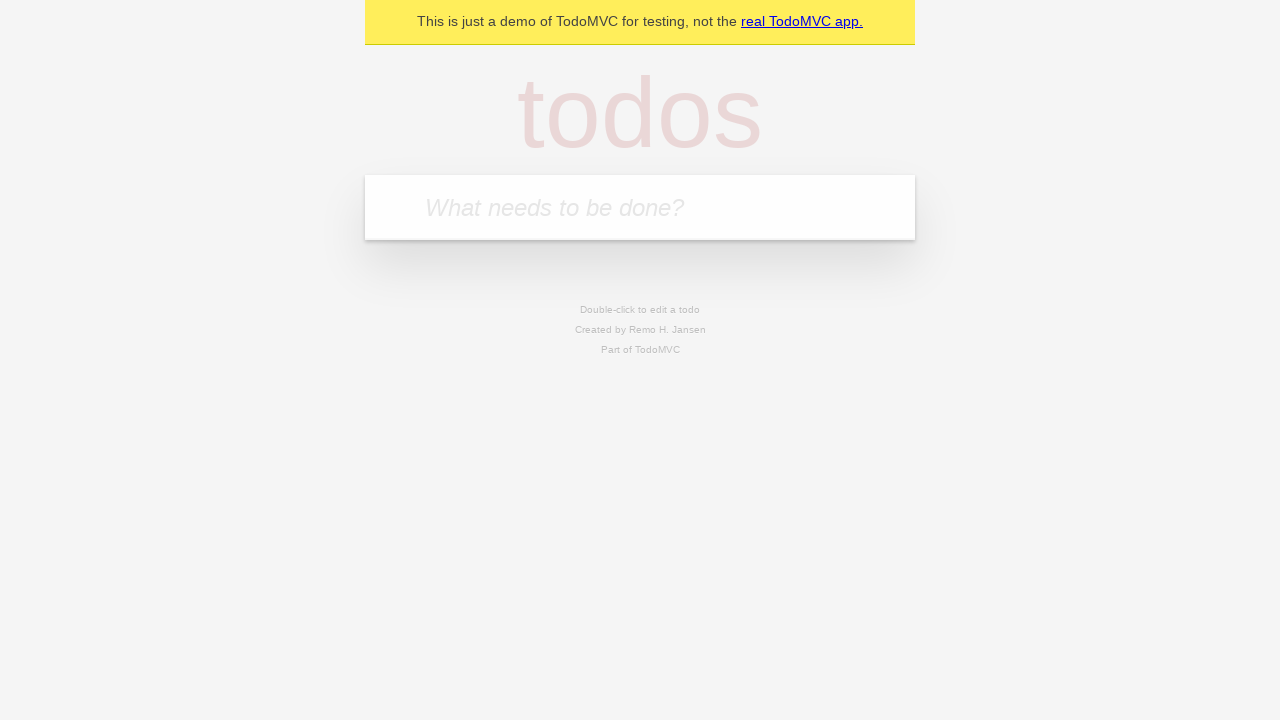

Filled todo input with 'buy some cheese' on internal:attr=[placeholder="What needs to be done?"i]
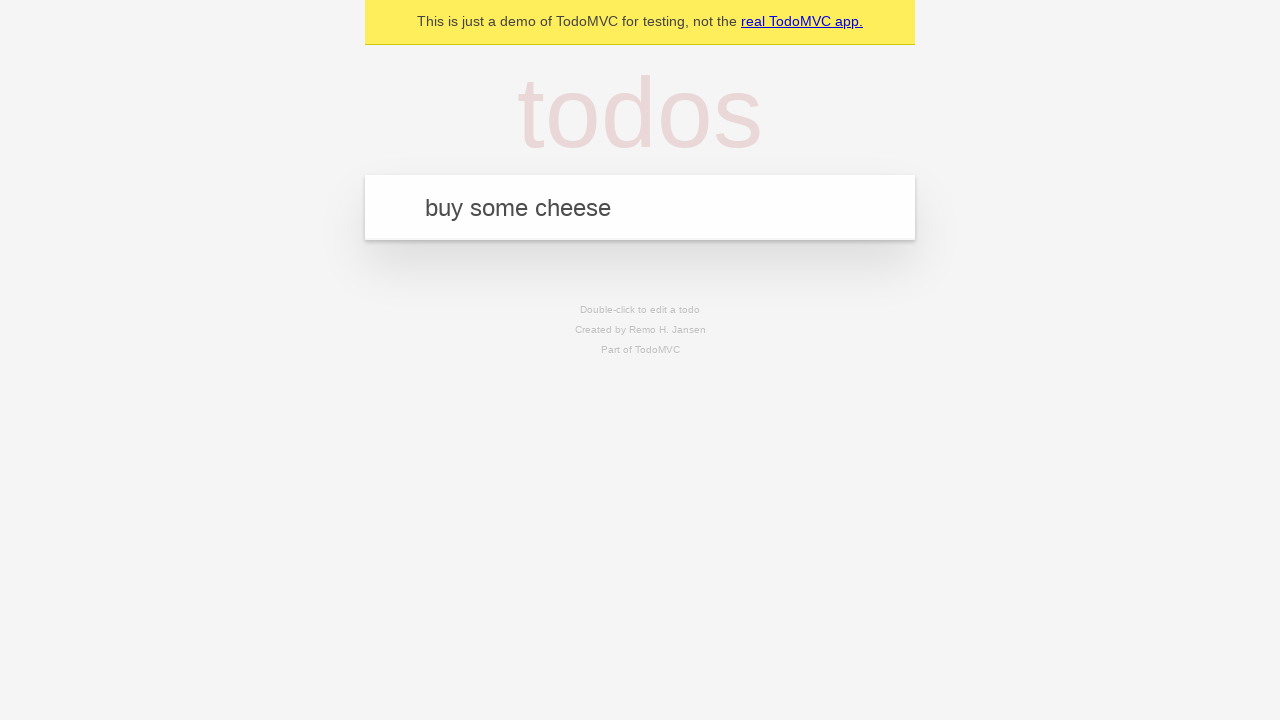

Pressed Enter to create todo item 'buy some cheese' on internal:attr=[placeholder="What needs to be done?"i]
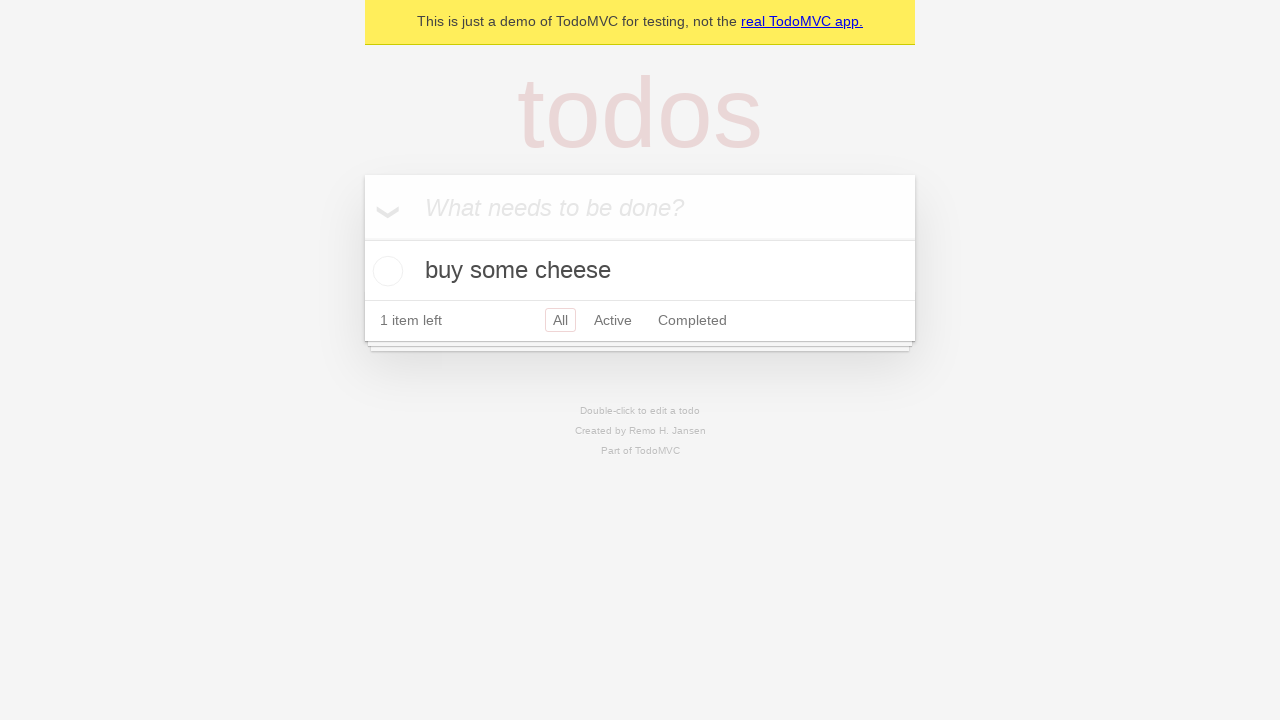

Filled todo input with 'feed the cat' on internal:attr=[placeholder="What needs to be done?"i]
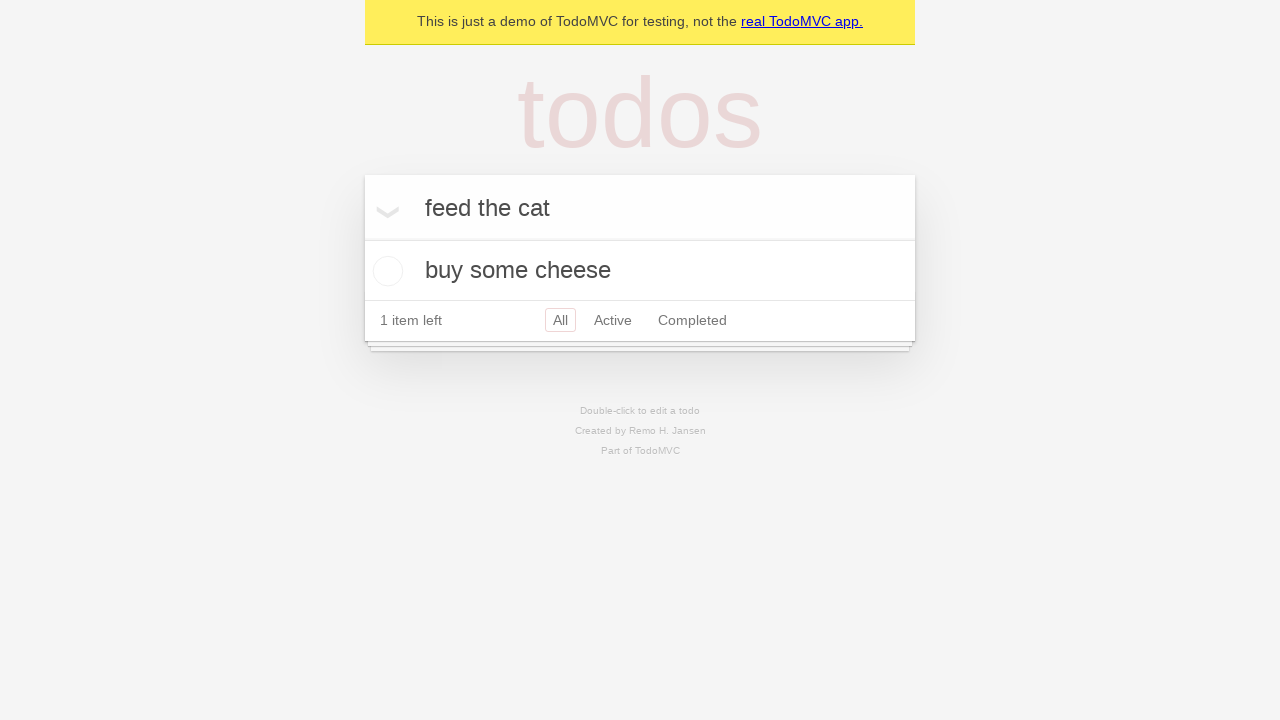

Pressed Enter to create todo item 'feed the cat' on internal:attr=[placeholder="What needs to be done?"i]
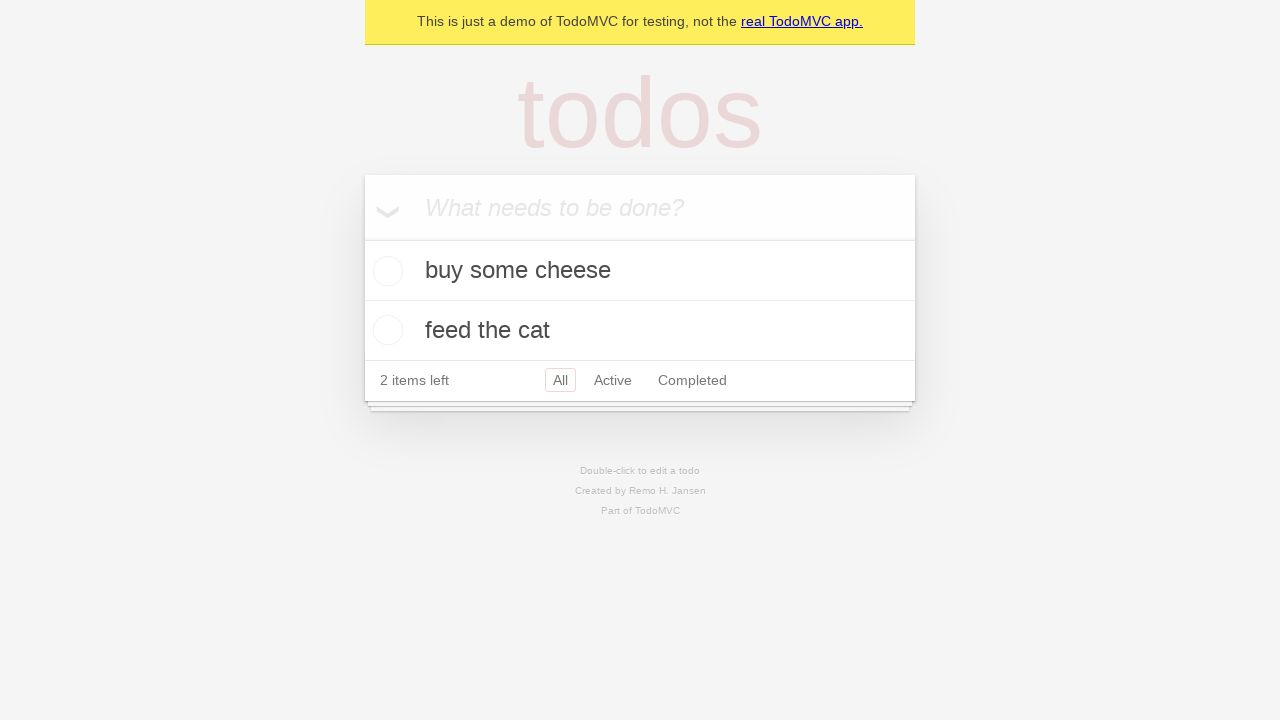

Filled todo input with 'book a doctors appointment' on internal:attr=[placeholder="What needs to be done?"i]
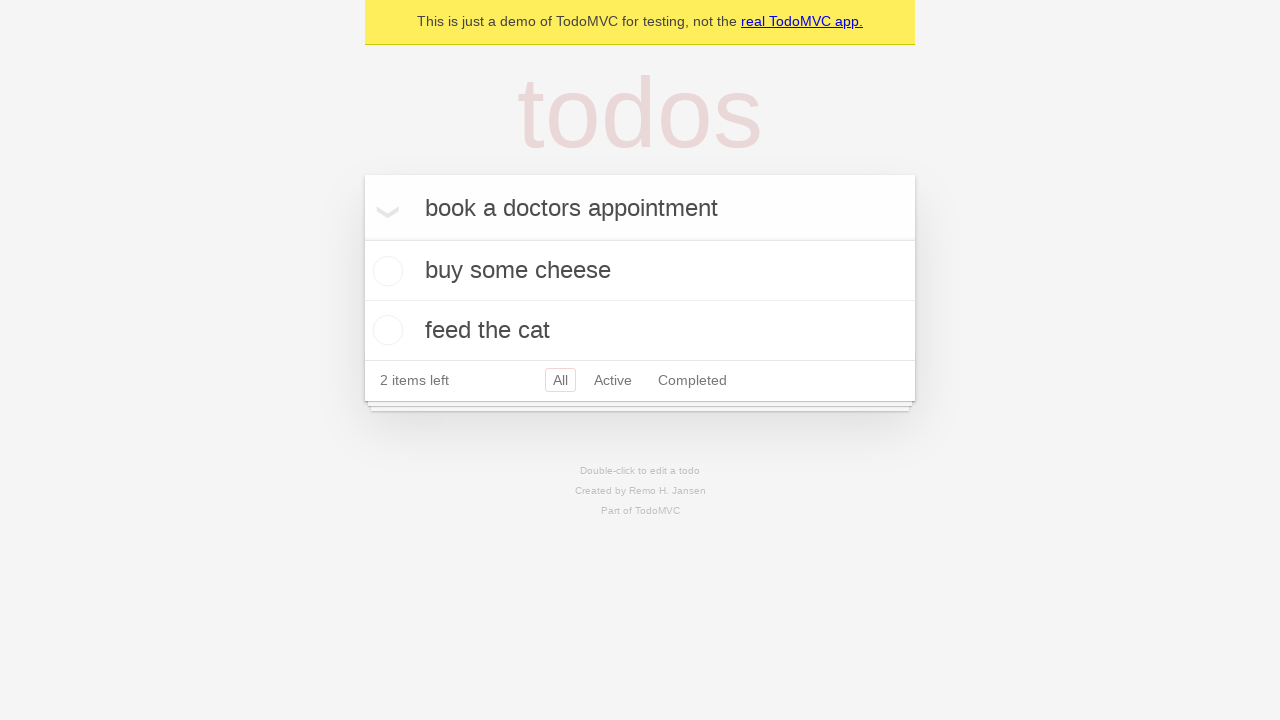

Pressed Enter to create todo item 'book a doctors appointment' on internal:attr=[placeholder="What needs to be done?"i]
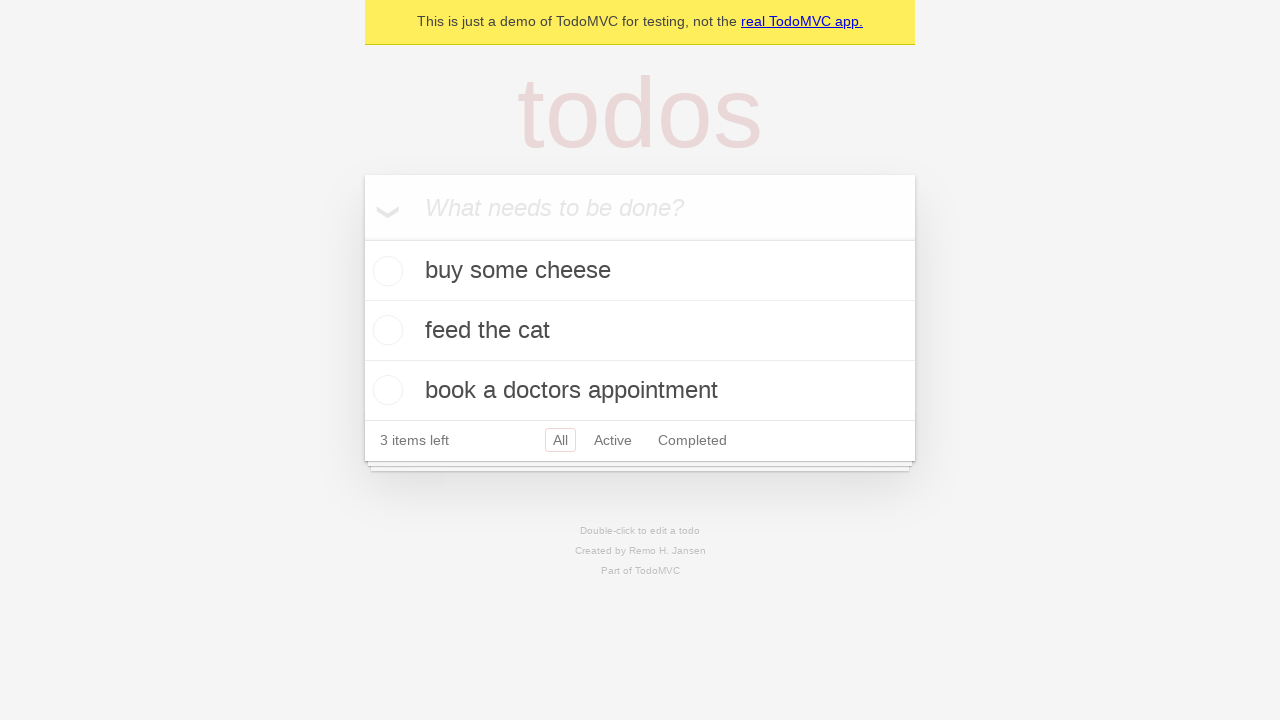

Checked the second todo item at (385, 330) on internal:testid=[data-testid="todo-item"s] >> nth=1 >> internal:role=checkbox
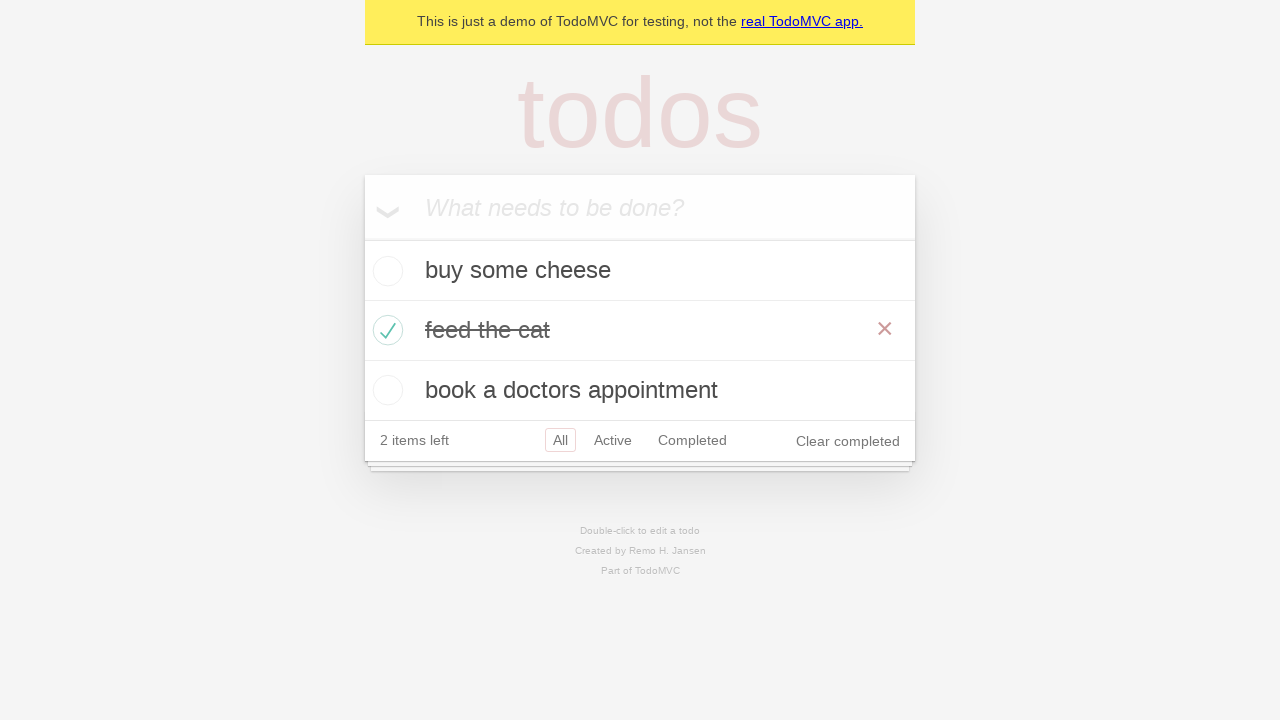

Clicked 'Active' filter to show only active items at (613, 440) on internal:role=link[name="Active"i]
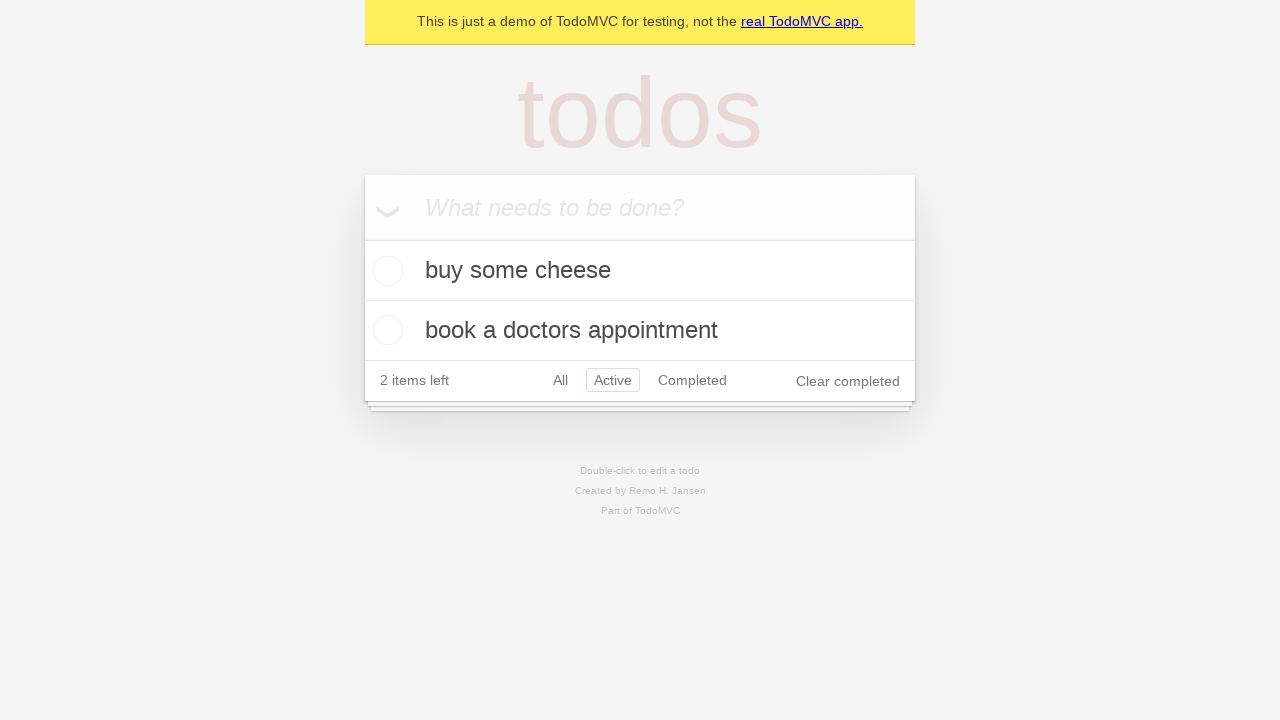

Clicked 'Completed' filter to show only completed items at (692, 380) on internal:role=link[name="Completed"i]
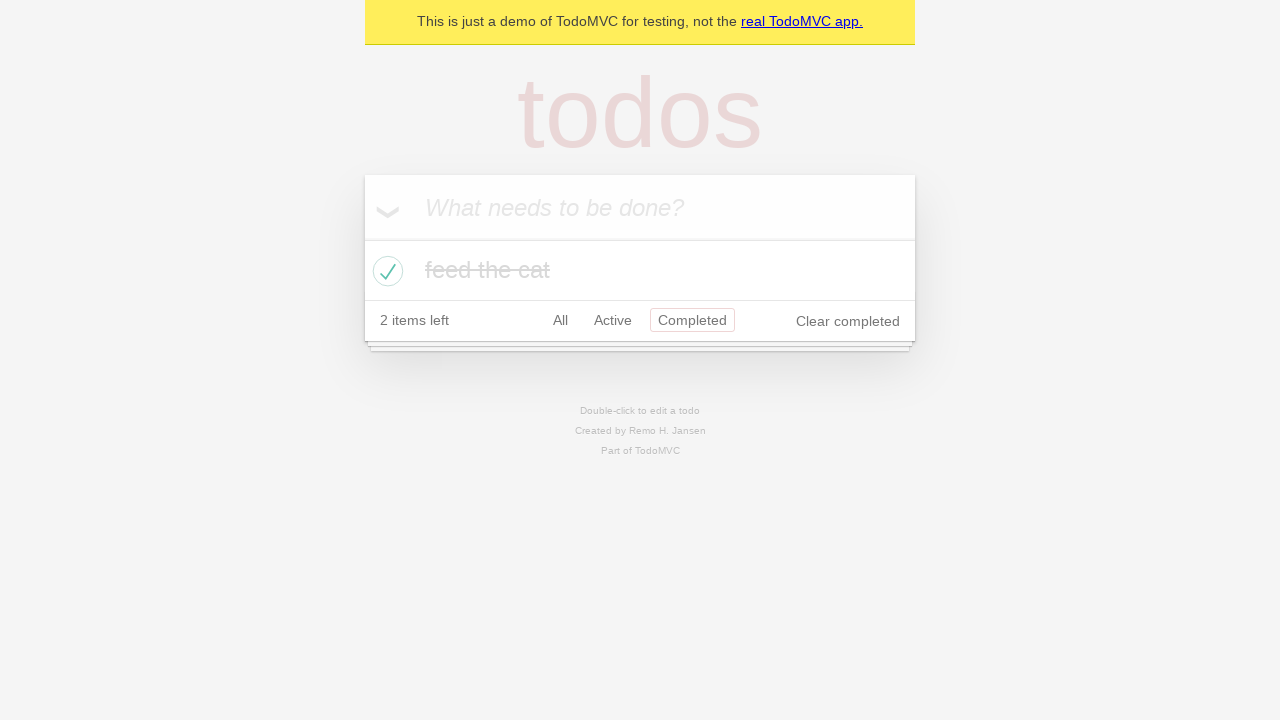

Clicked 'All' filter to display all items regardless of completion status at (560, 320) on internal:role=link[name="All"i]
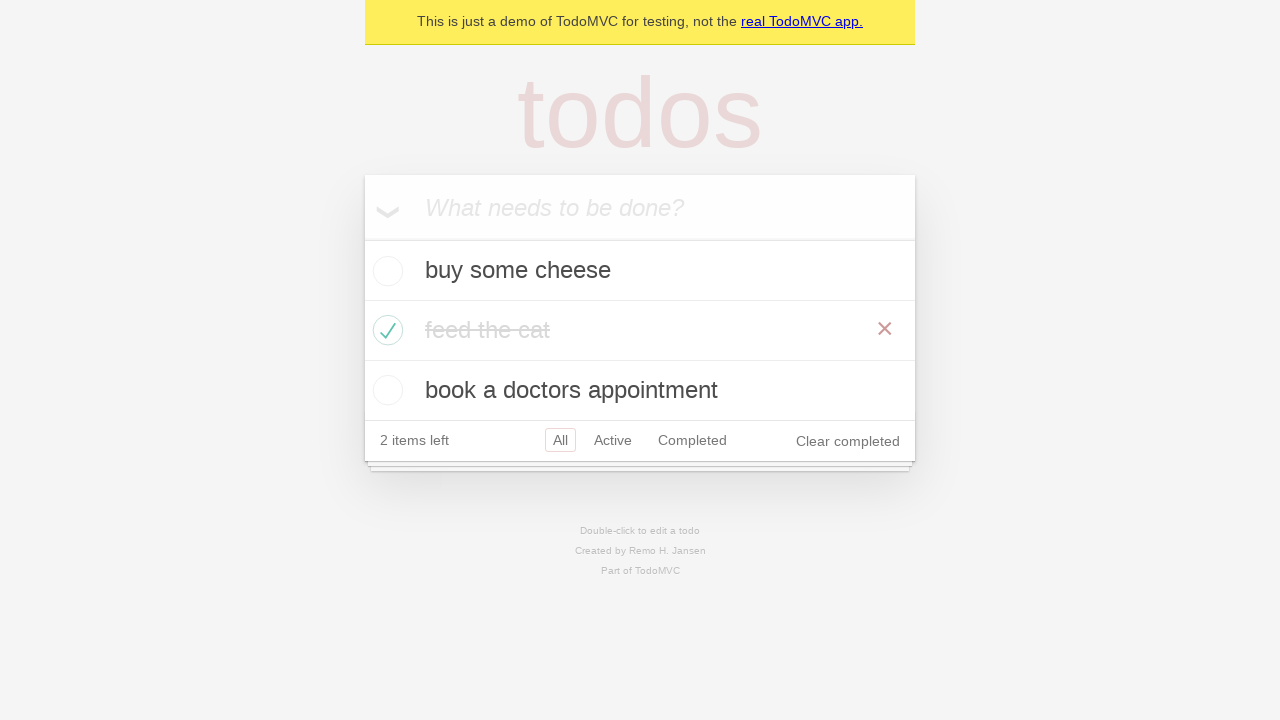

Verified all todo items are displayed
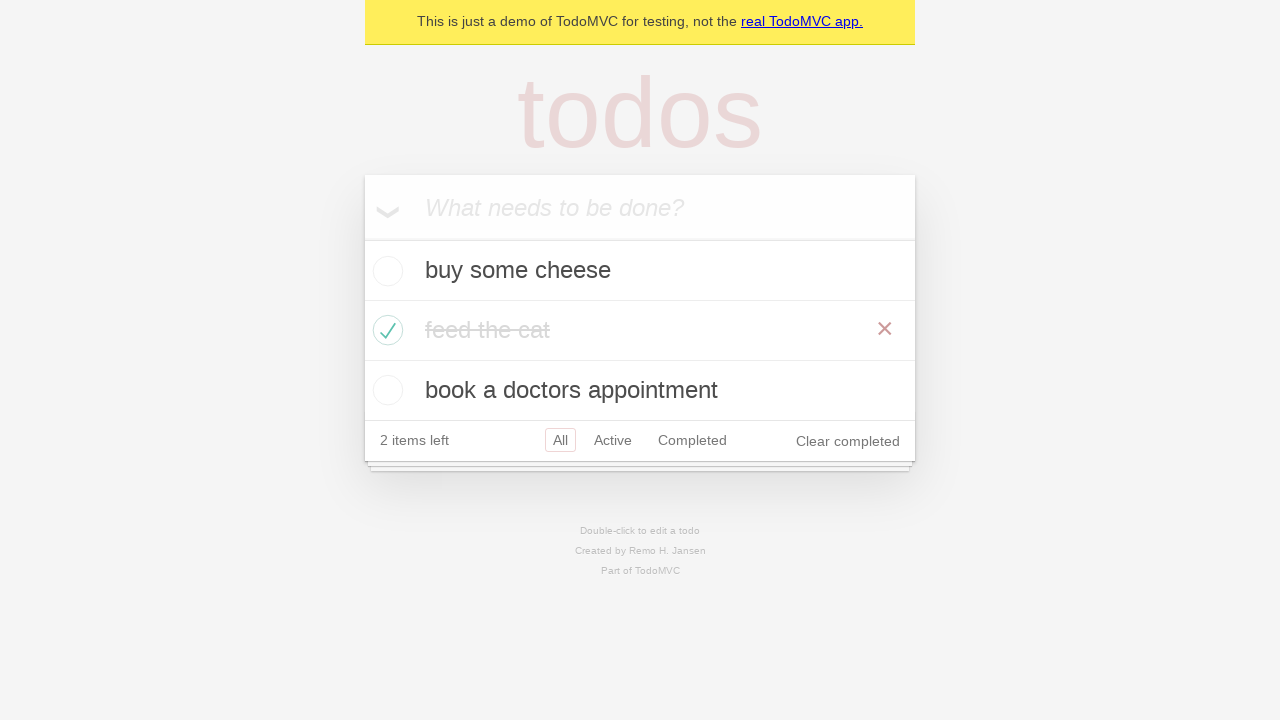

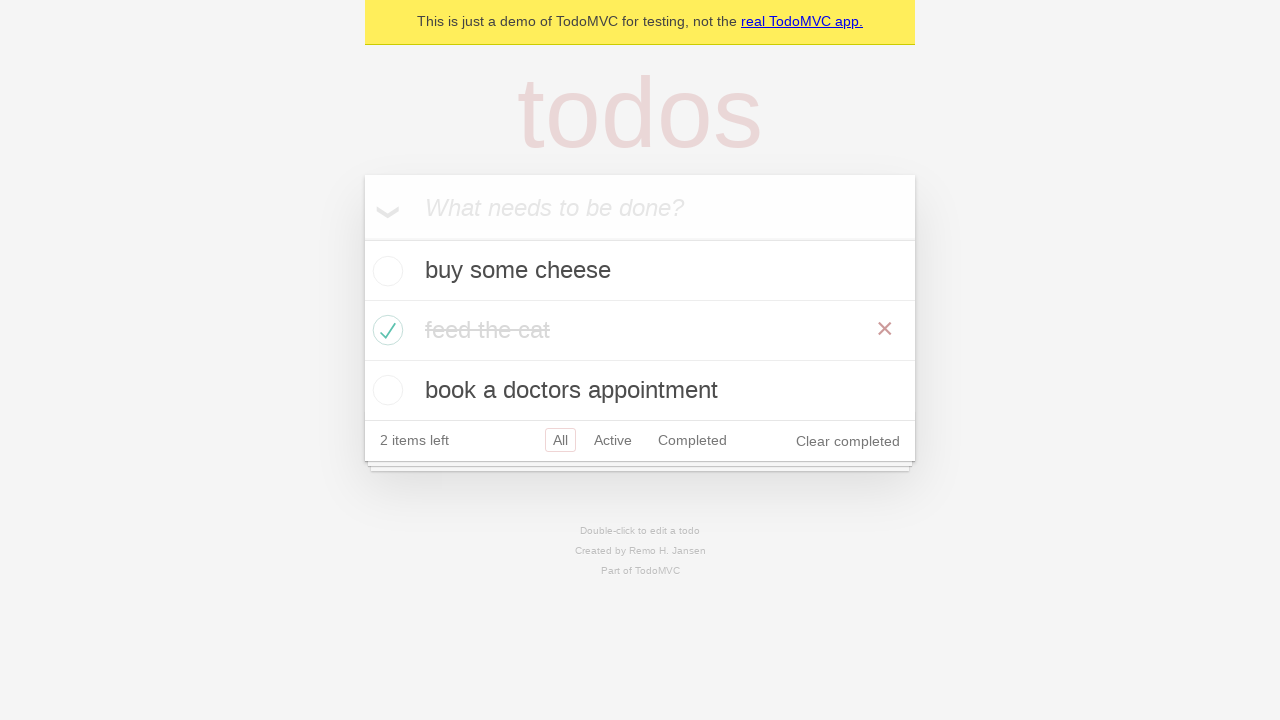